Tests navigating to Laptops category and selecting a specific product (Dell i7 8gb)

Starting URL: https://www.demoblaze.com/

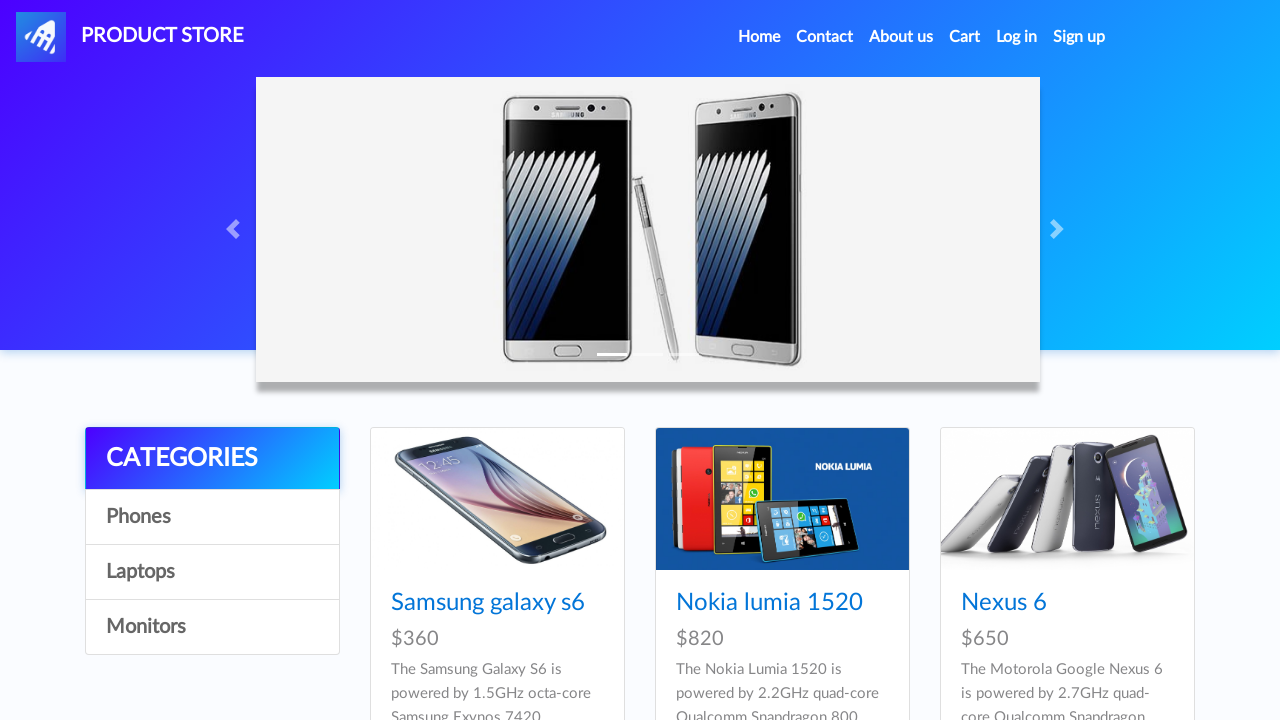

Clicked on Laptops category at (212, 572) on a:text('Laptops')
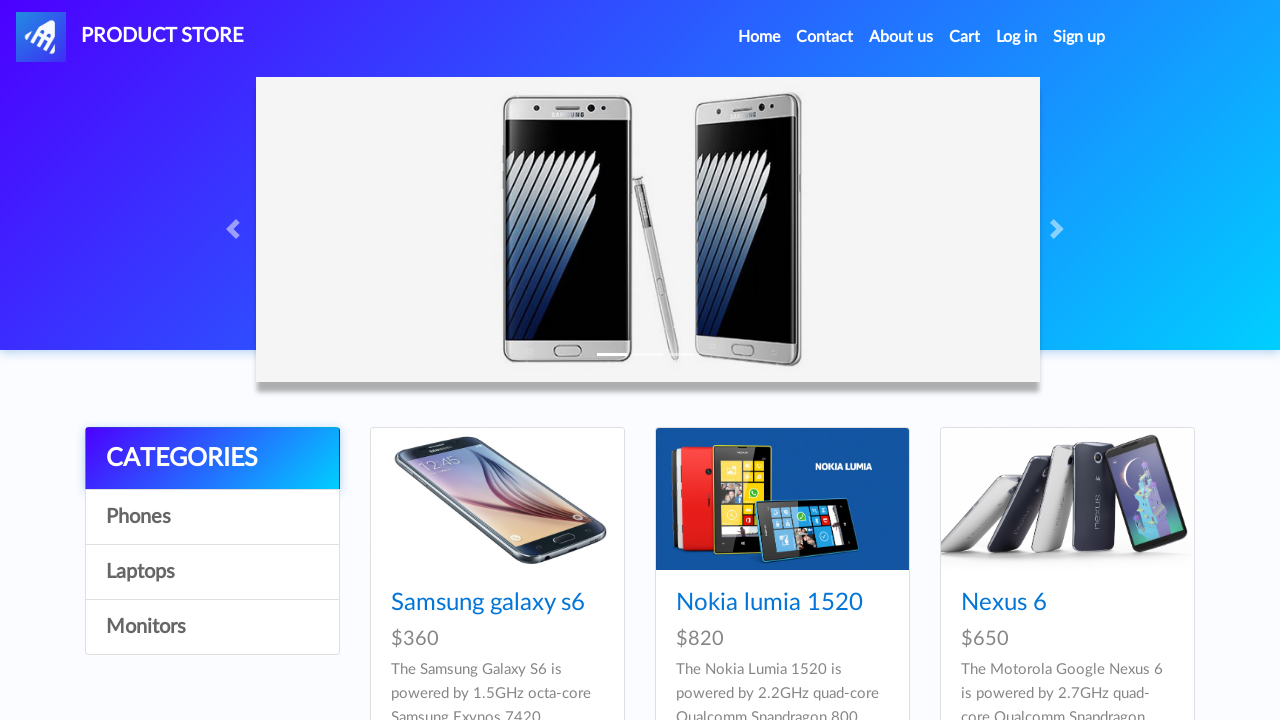

Products loaded in Laptops category
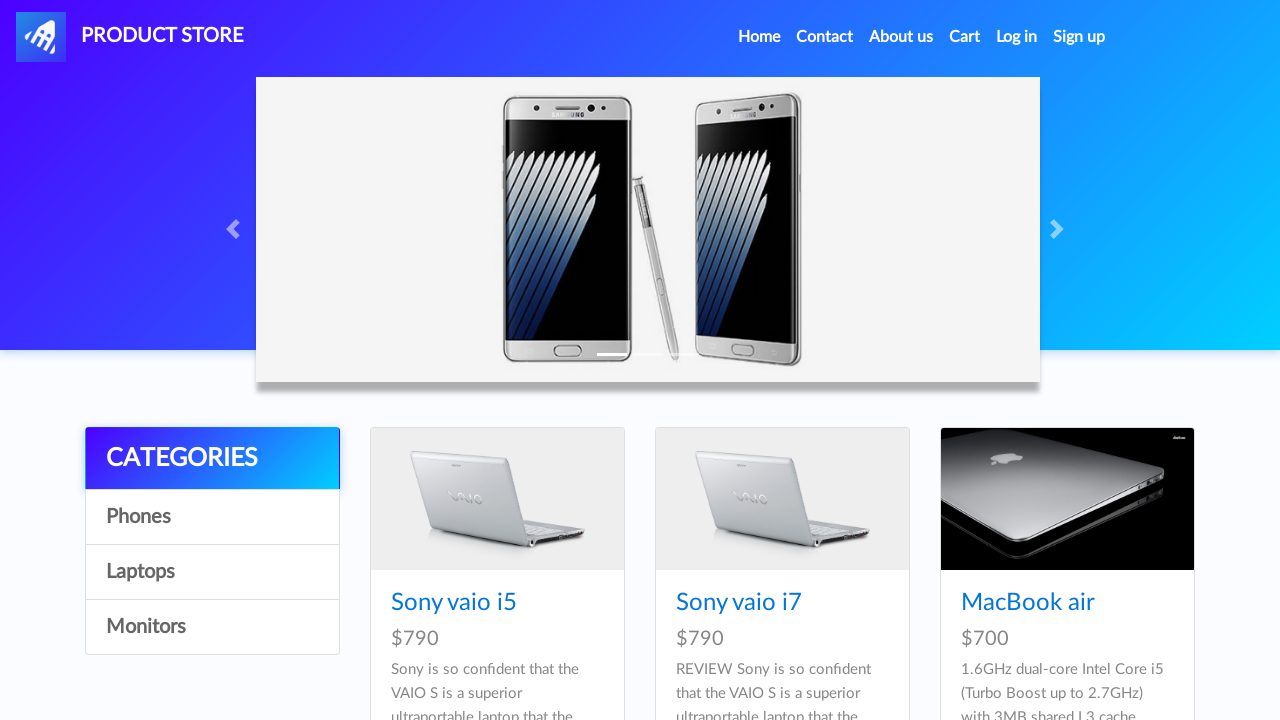

Clicked on Dell i7 8gb product at (448, 361) on a:text('Dell i7 8gb')
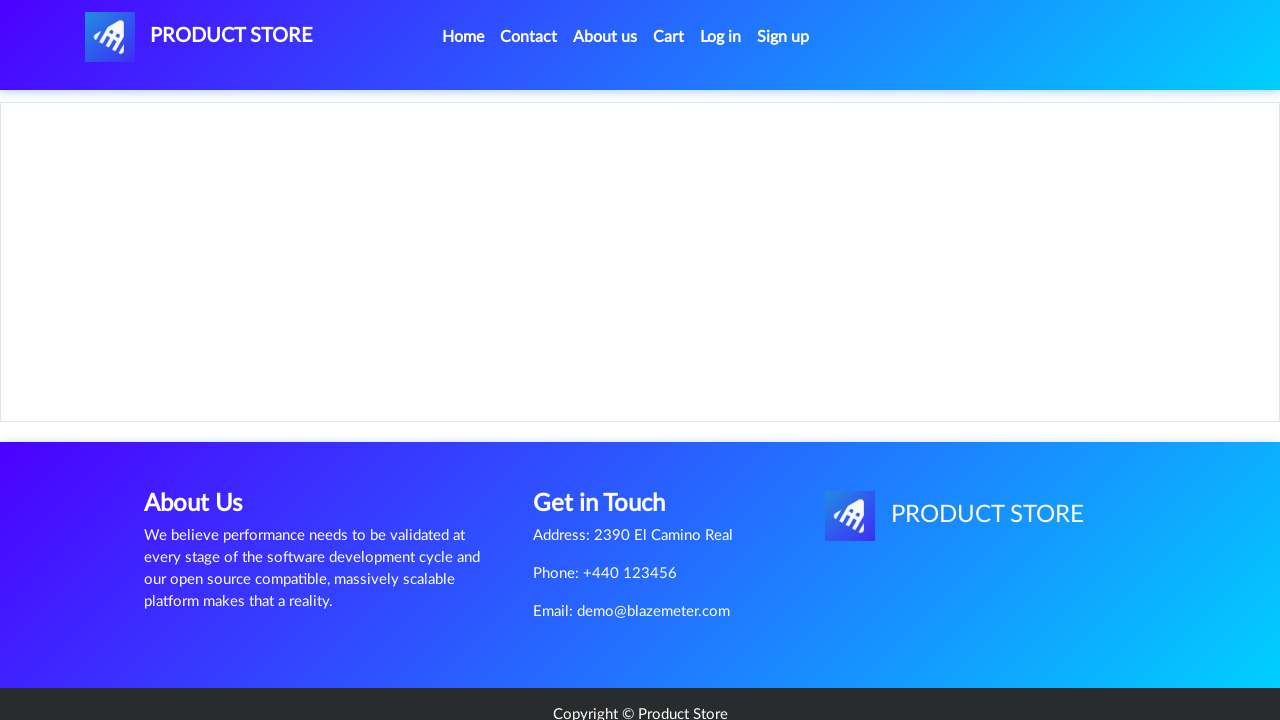

Product page for Dell i7 8gb loaded
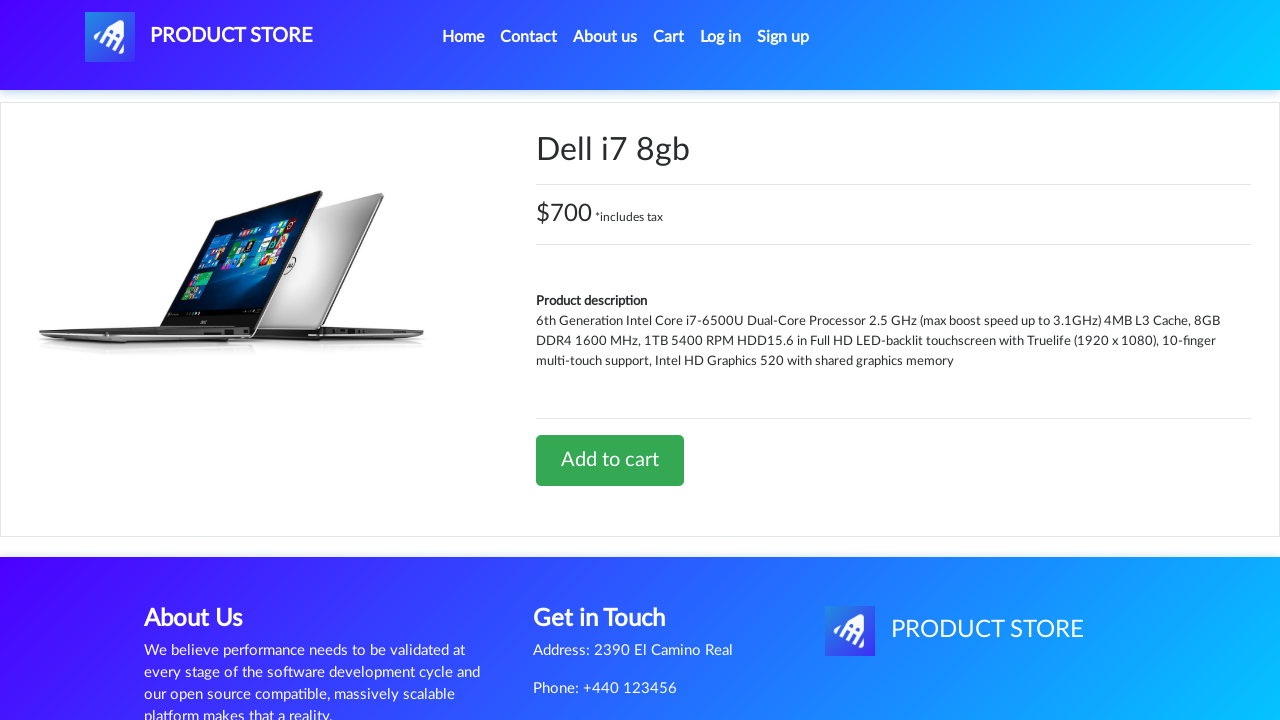

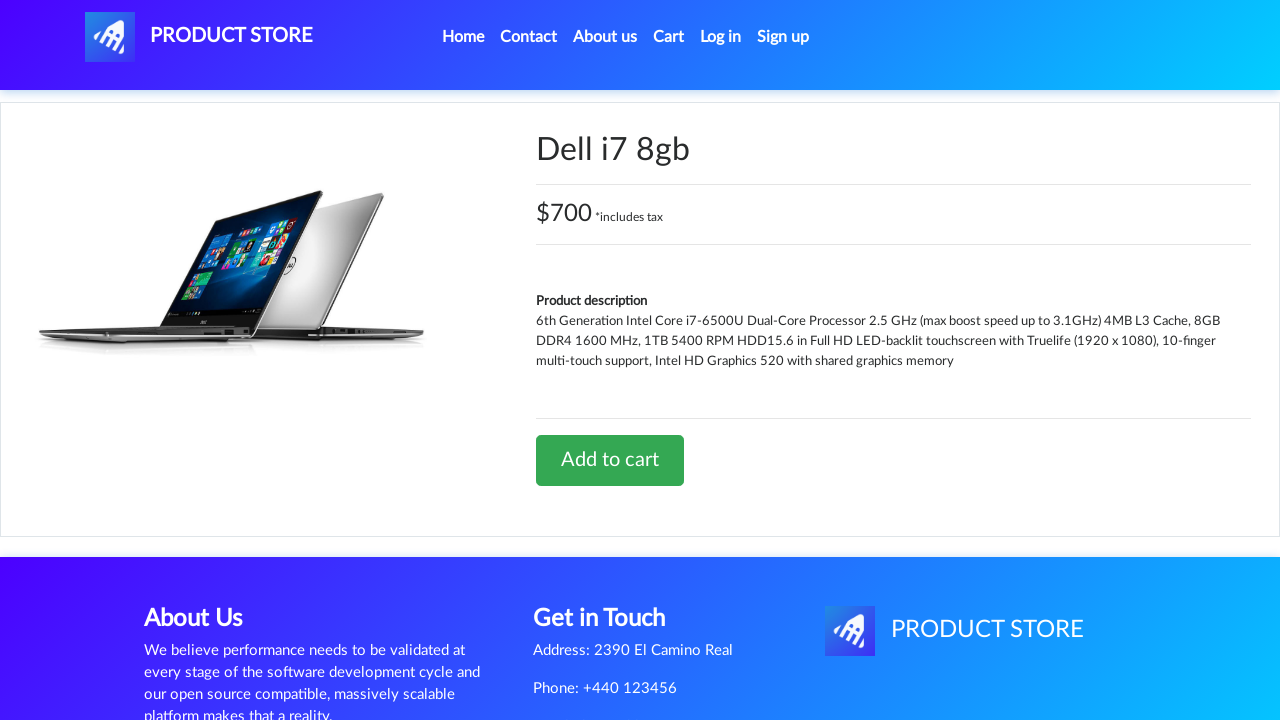